Tests dropdown selection functionality by selecting options using different methods - by index, value, and visible text

Starting URL: https://www.tutorialspoint.com/selenium/practice/selenium_automation_practice.php

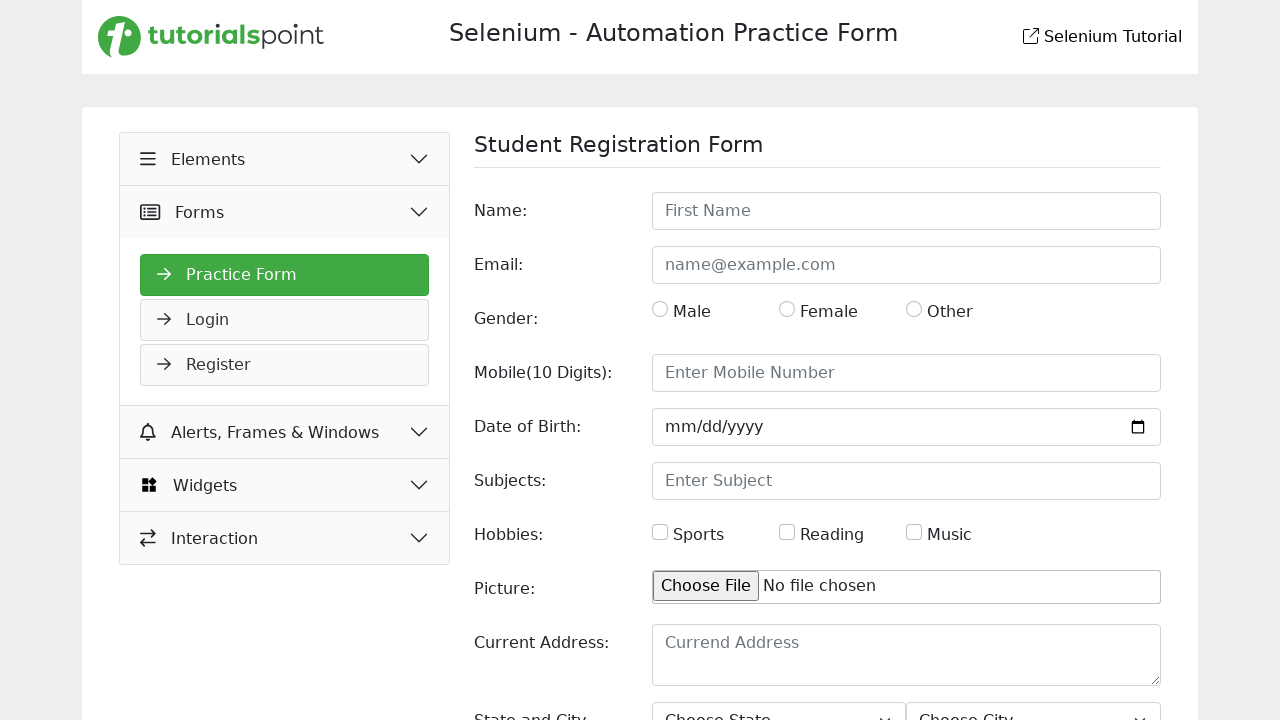

Located state dropdown element
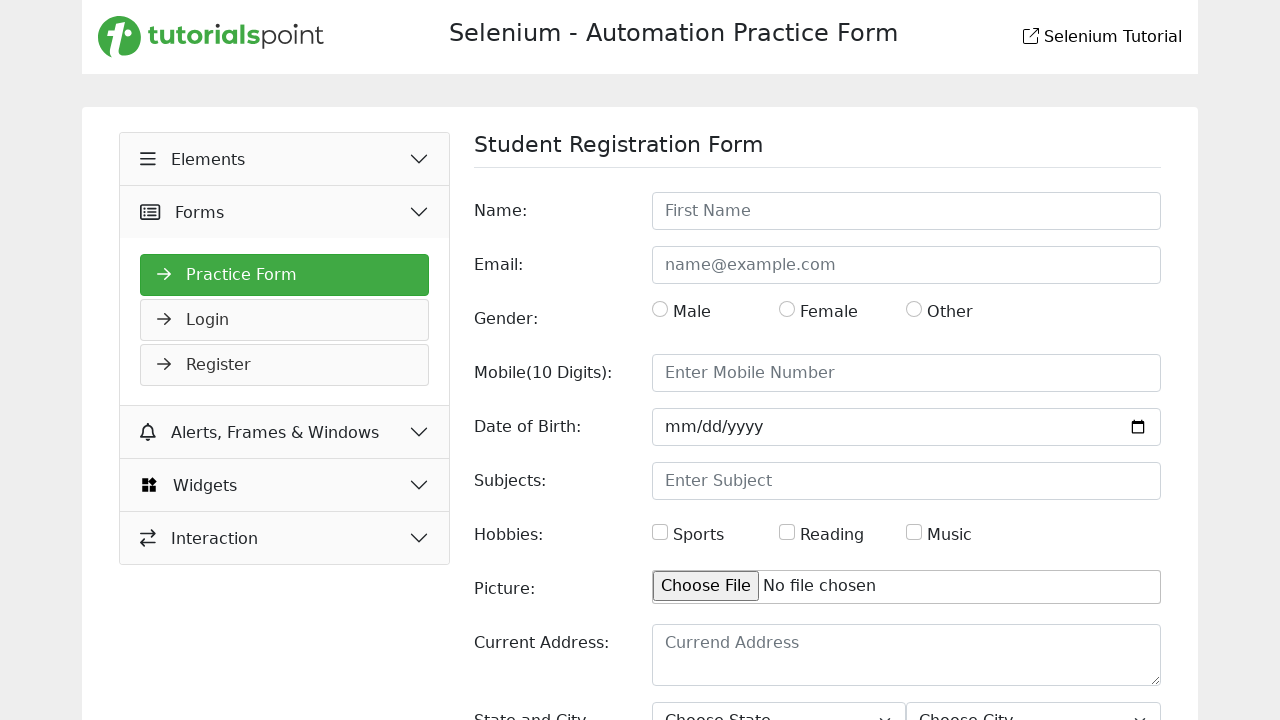

Selected dropdown option by index 2 on select#state
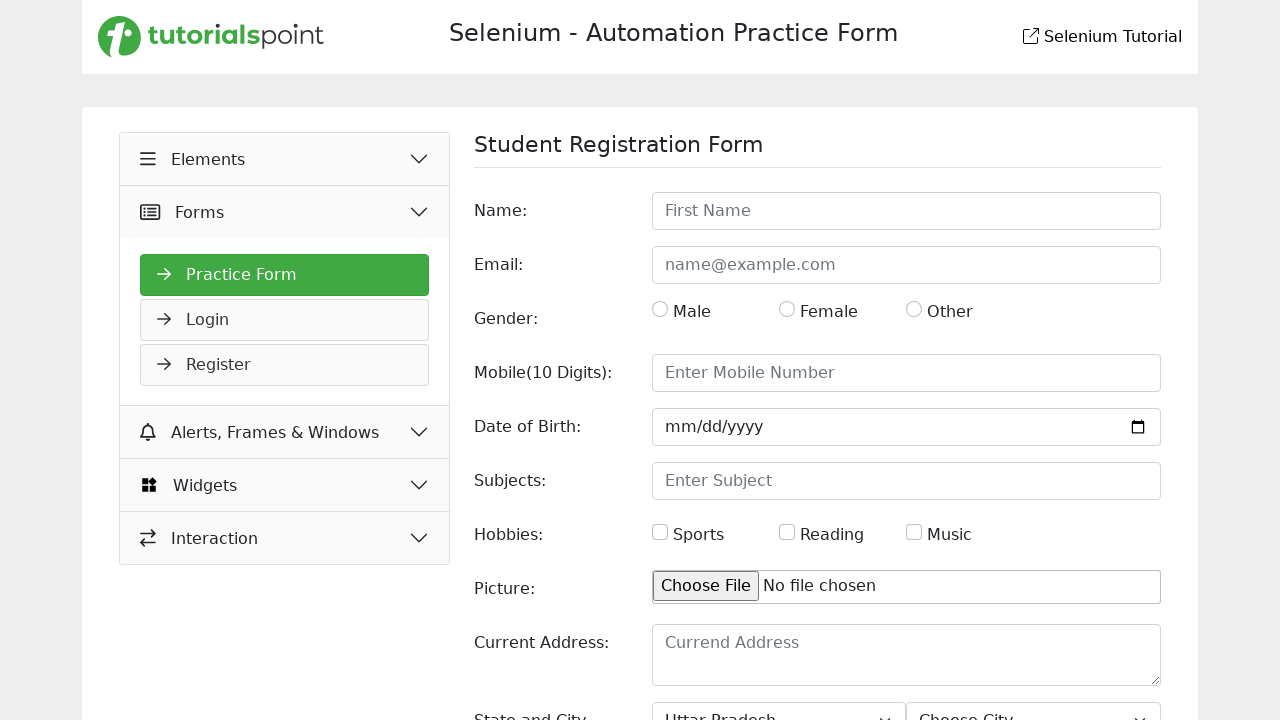

Waited 1000ms for selection to take effect
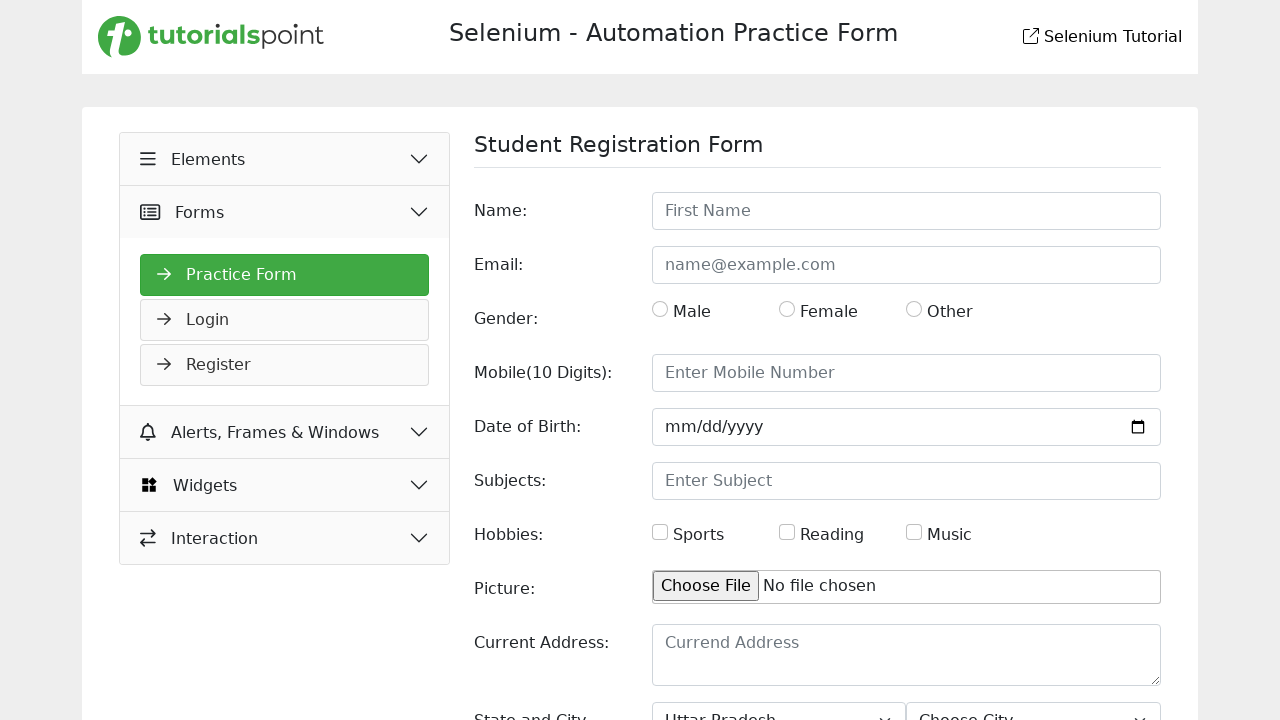

Selected dropdown option by value 'Rajasthan' on select#state
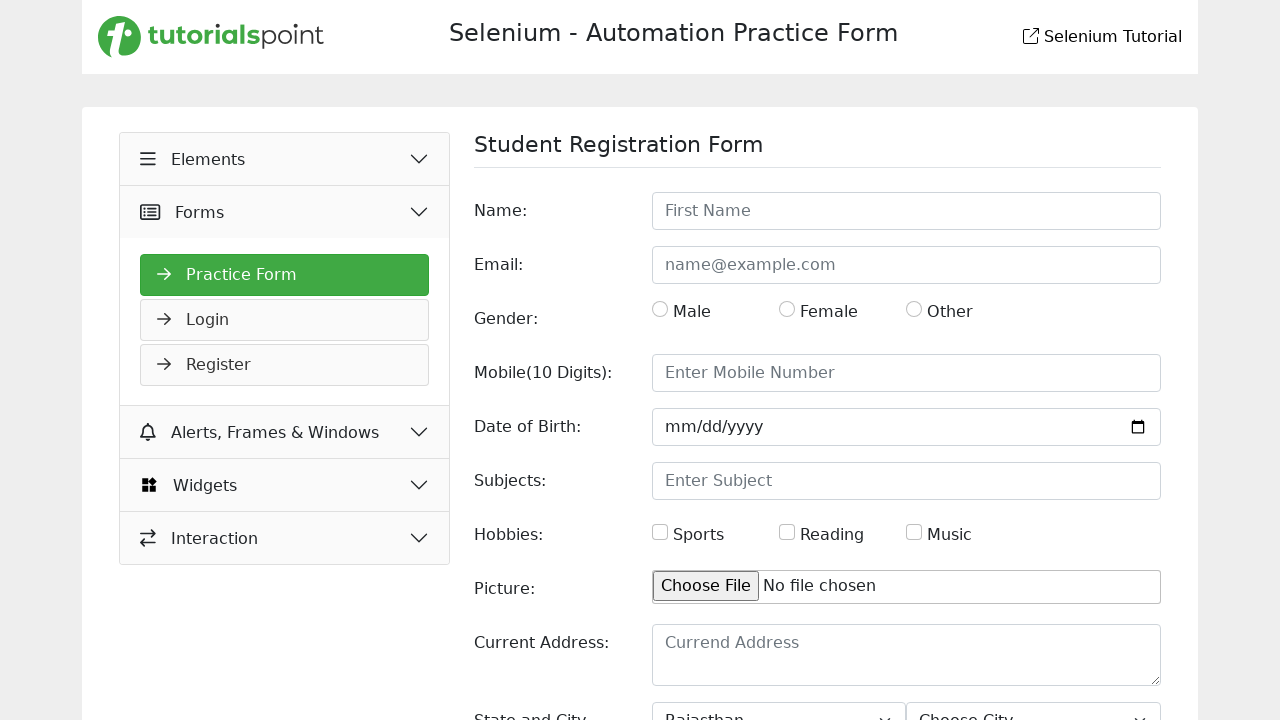

Waited 1000ms for selection to take effect
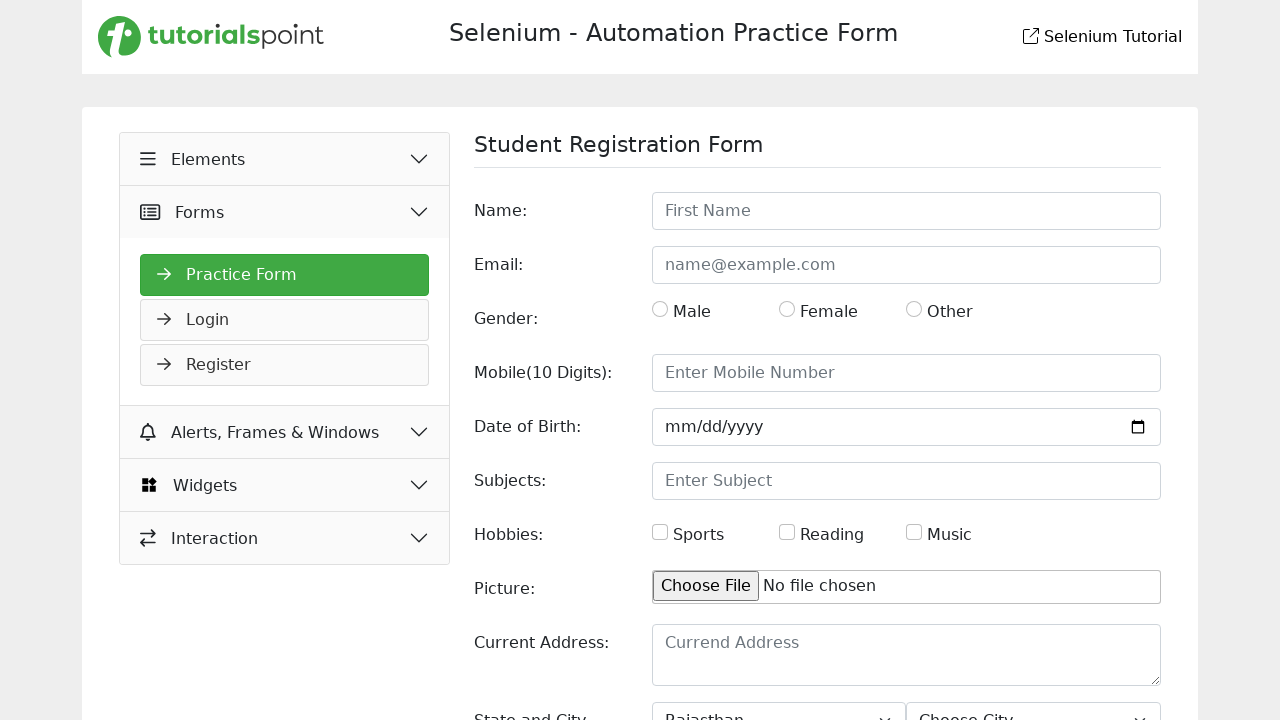

Selected dropdown option by visible text 'NCR' on select#state
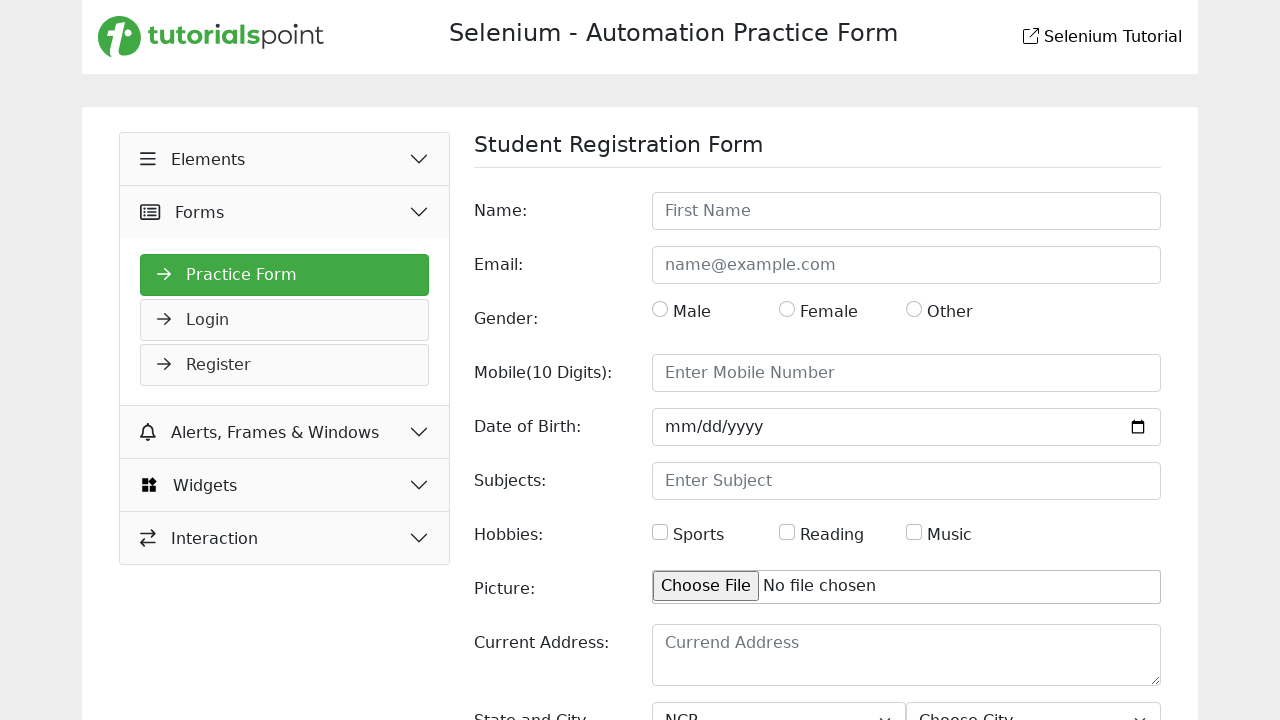

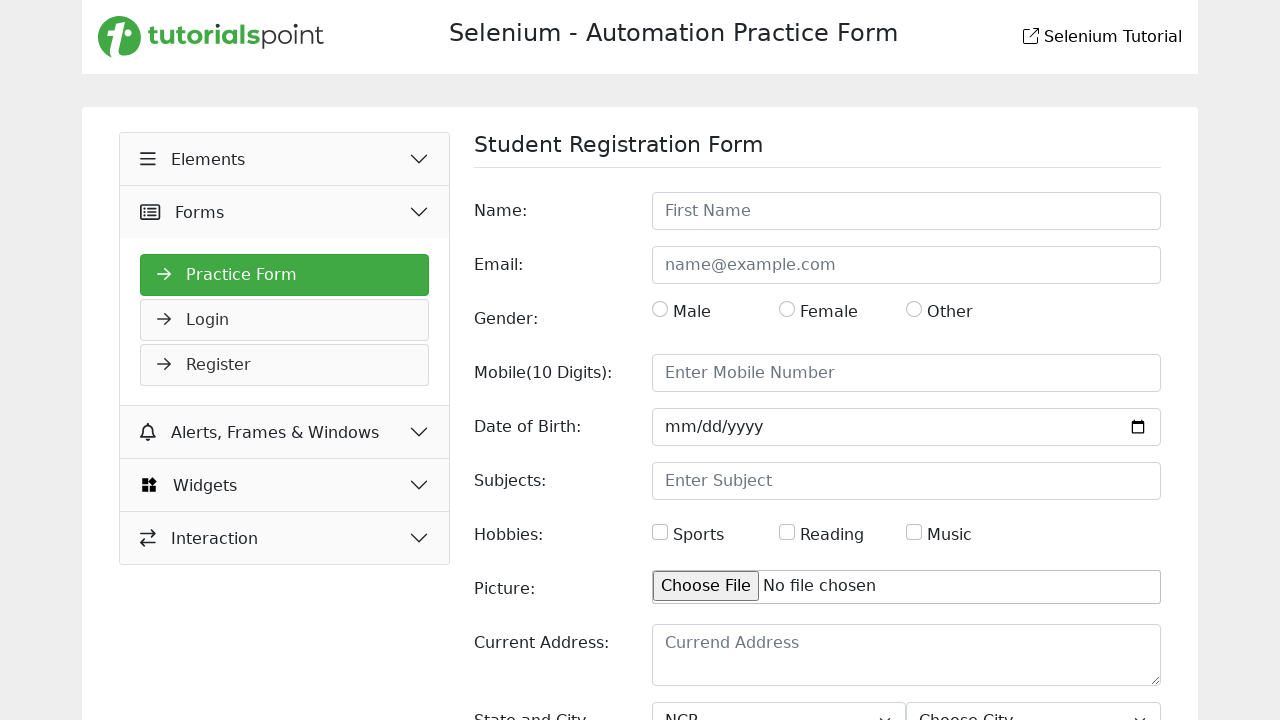